Navigates to the puzzle bridges website and verifies that the game board with task nodes is displayed correctly

Starting URL: https://www.puzzle-bridges.com/

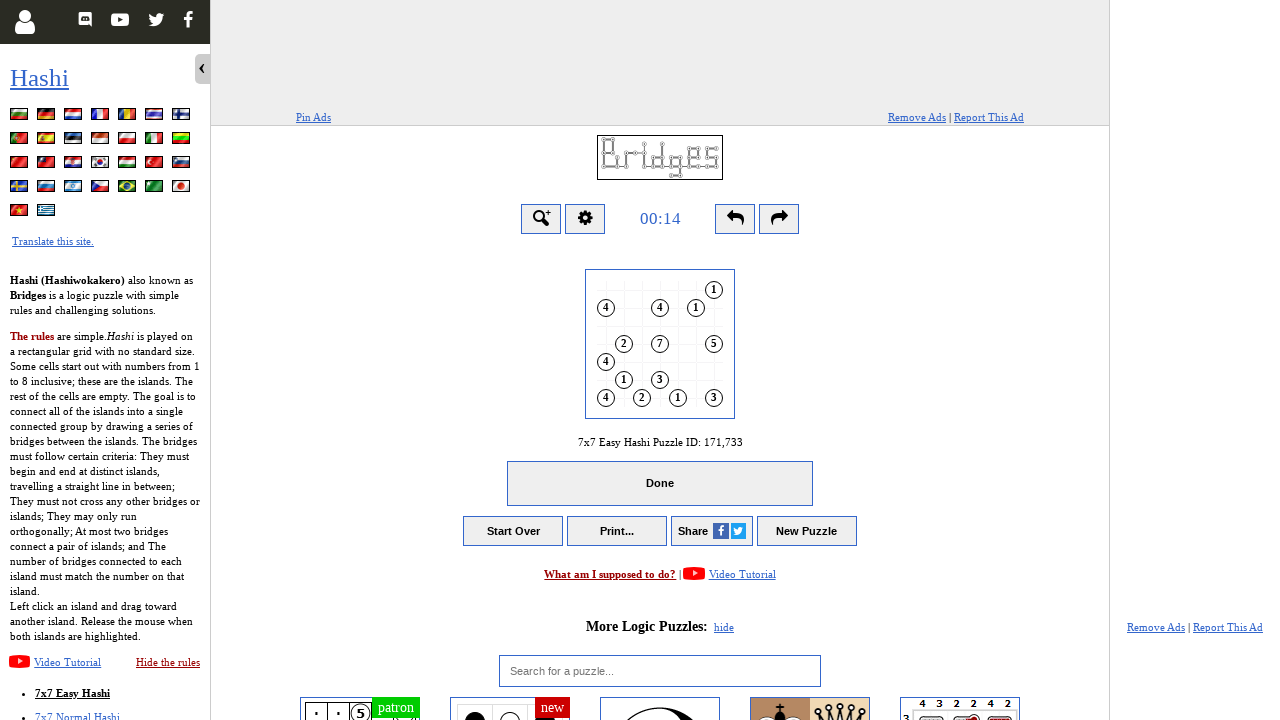

Waited for puzzle board to load
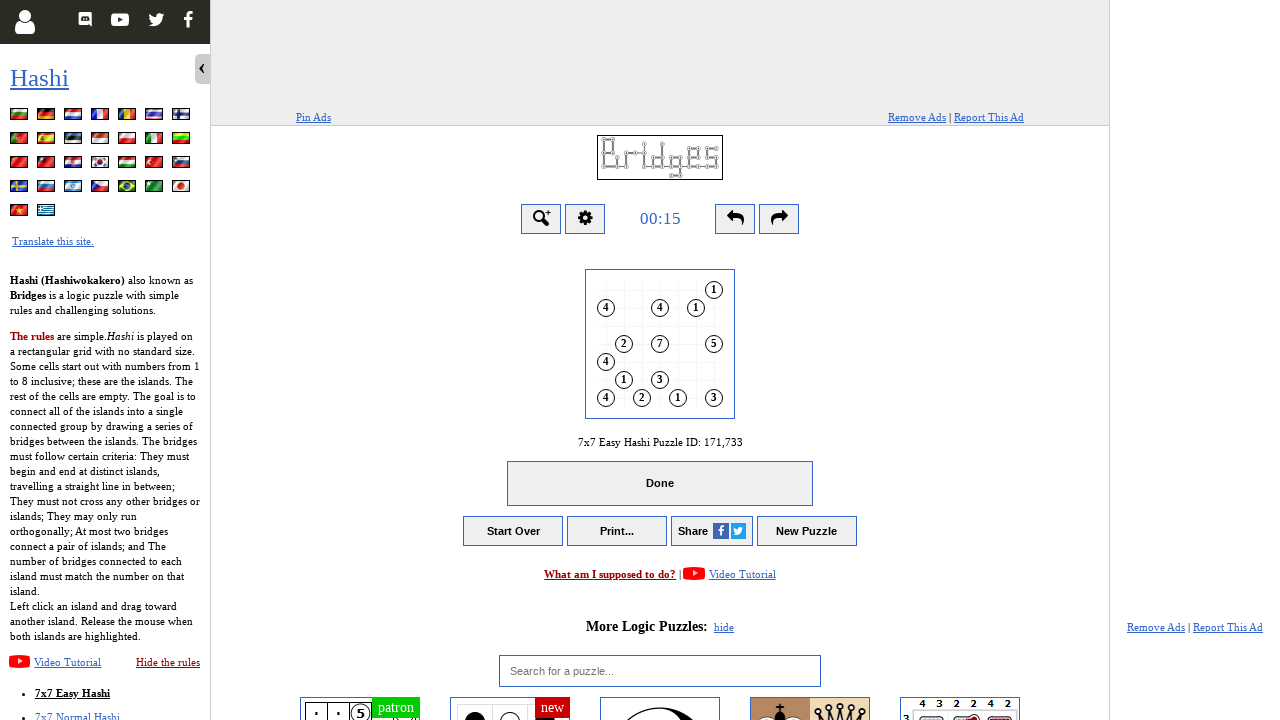

Verified puzzle task nodes are present on the board
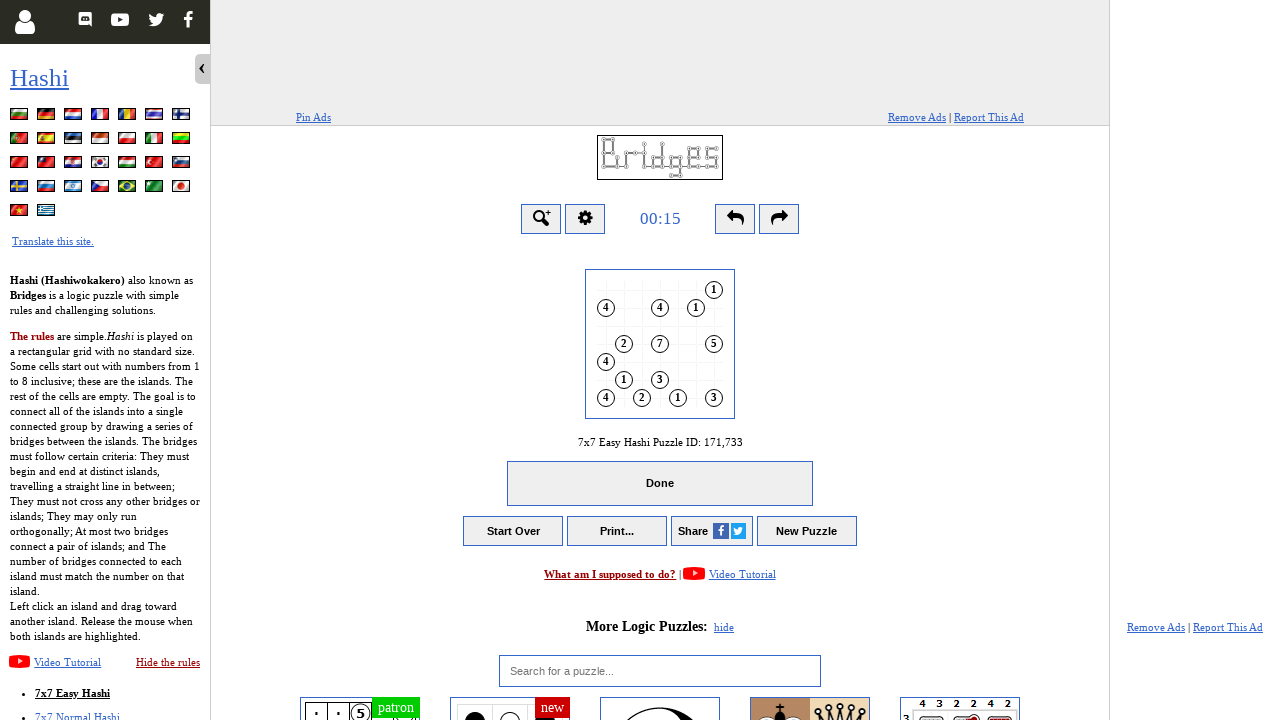

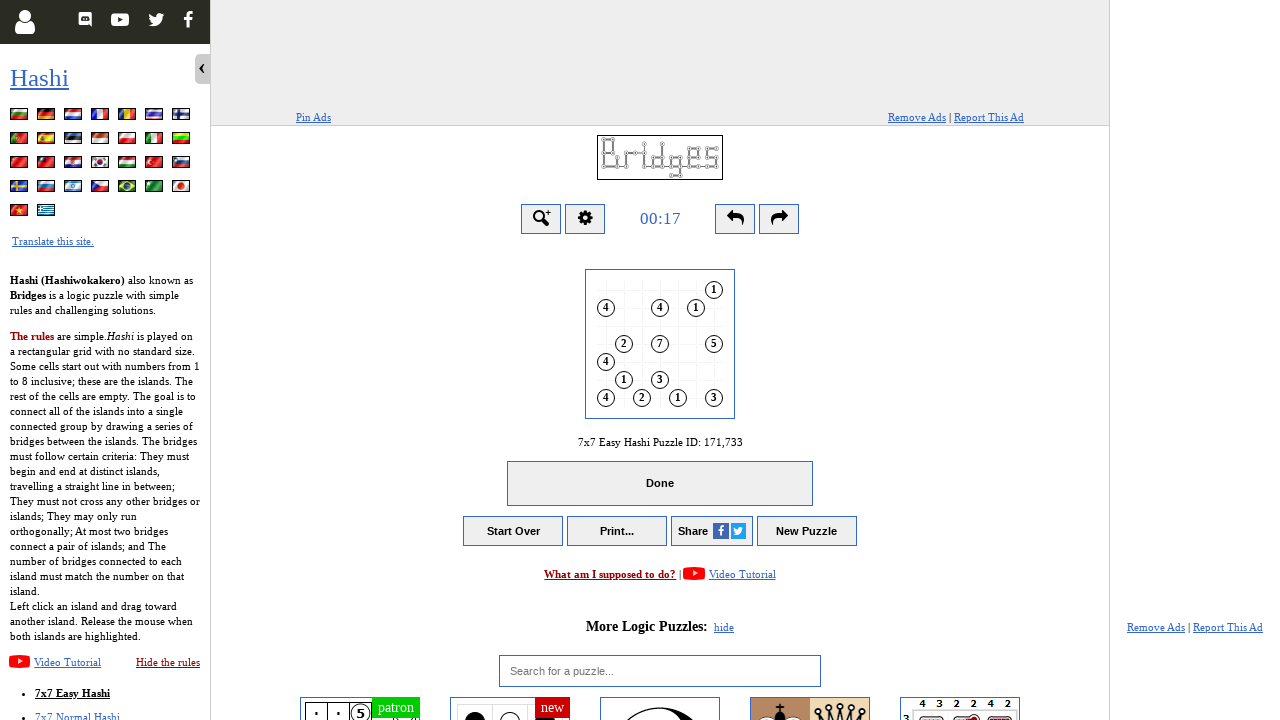